Tests text input functionality by navigating to text input page, entering a new button name, and clicking the button to update its text

Starting URL: http://uitestingplayground.com/

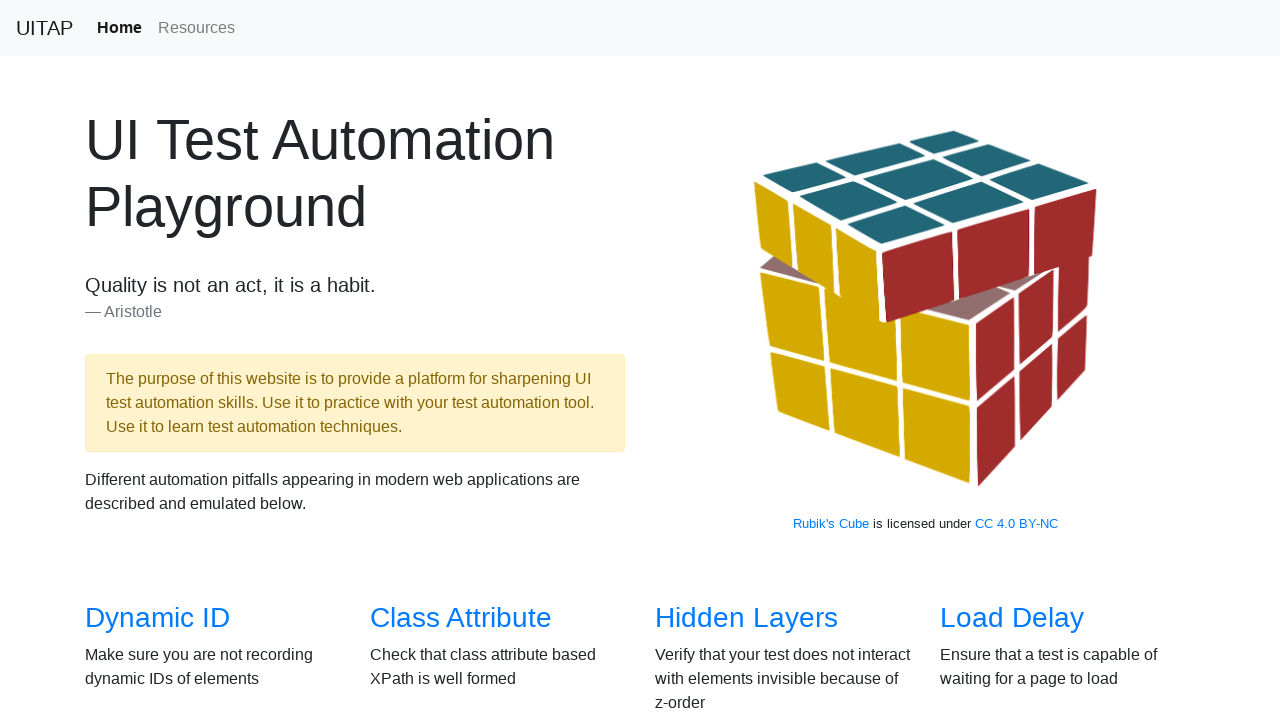

Clicked on text input link to navigate to text input page at (1002, 360) on a[href='/textinput']
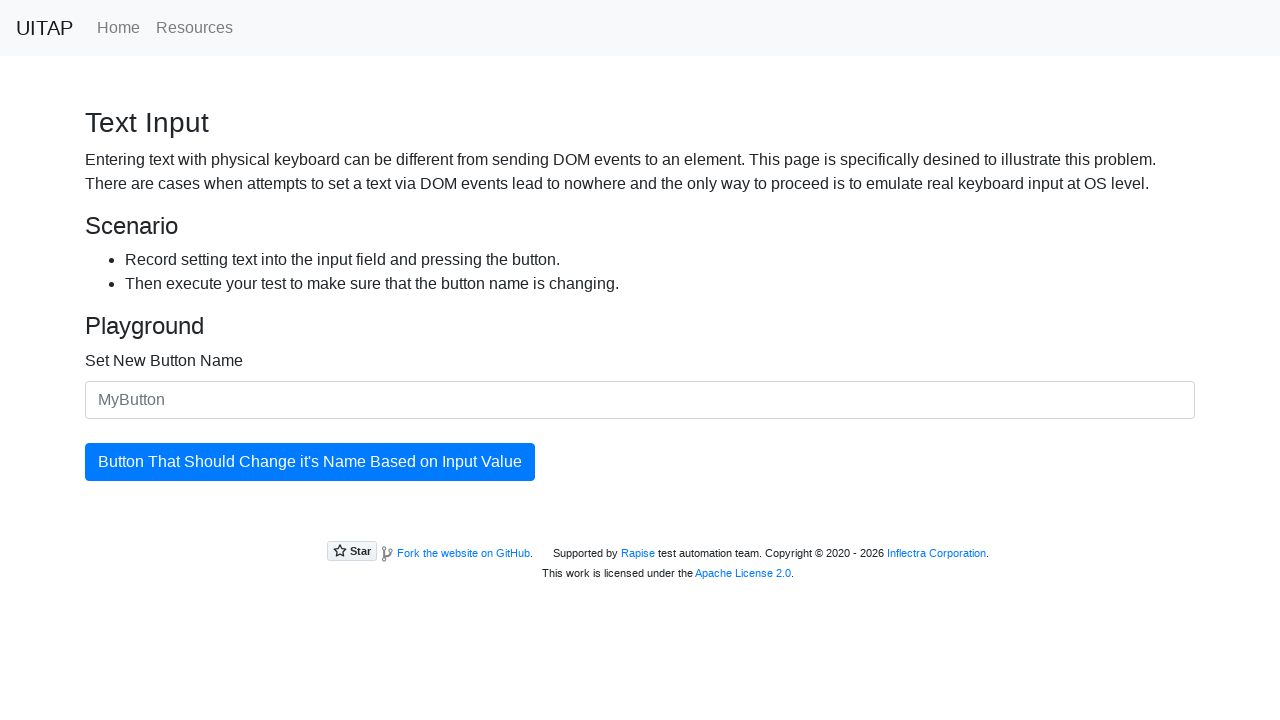

Text input page loaded
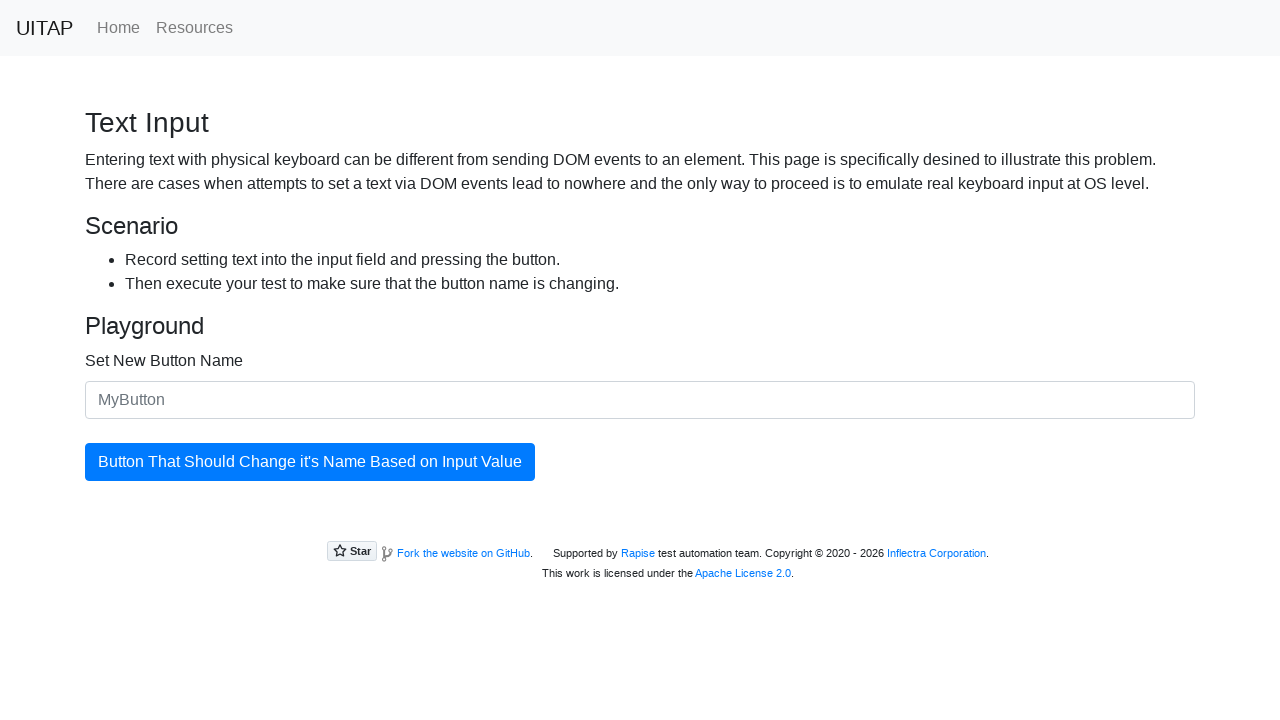

Clicked on the input field for new button name at (640, 400) on #newButtonName
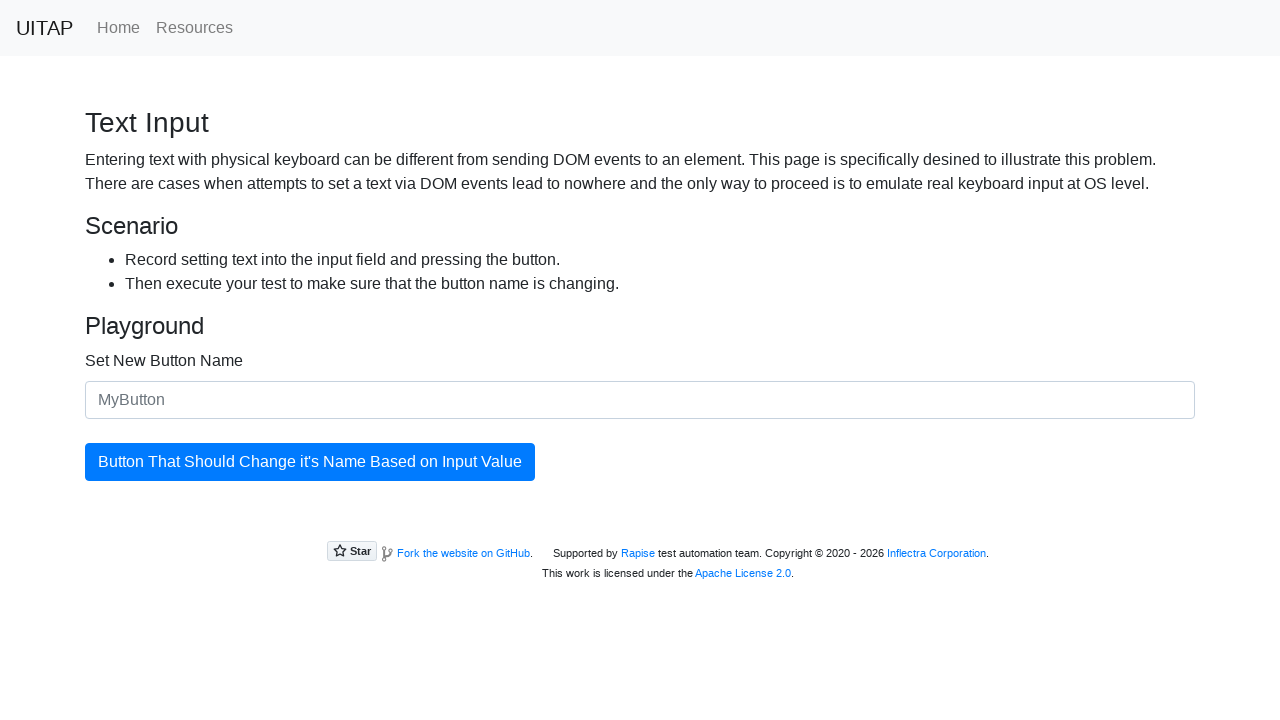

Entered 'Push me' as the new button name on #newButtonName
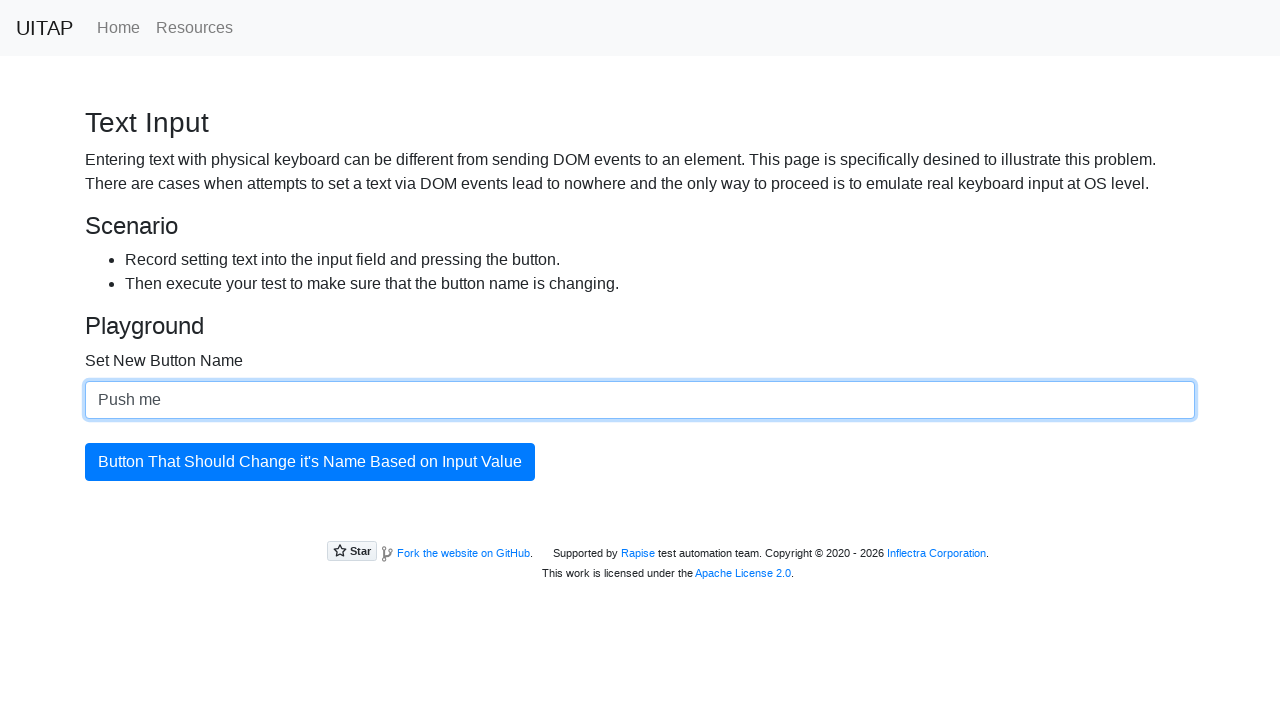

Clicked the updating button to apply the new button name at (310, 462) on #updatingButton
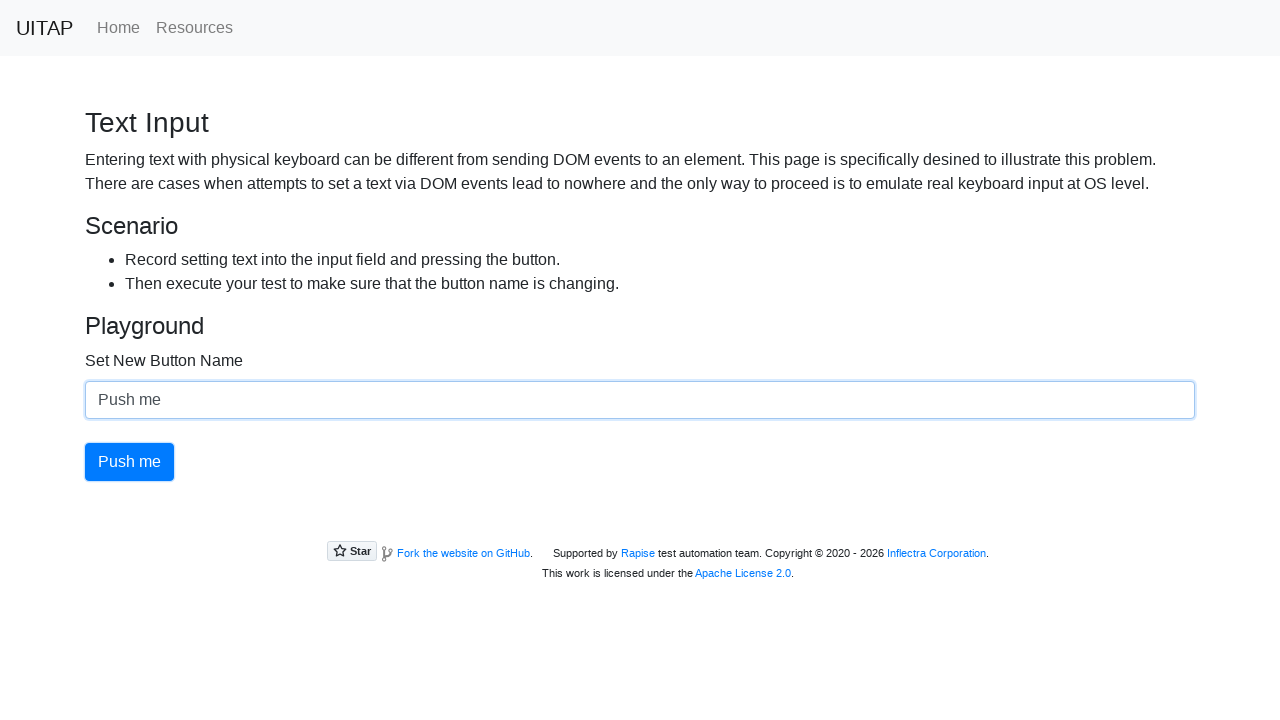

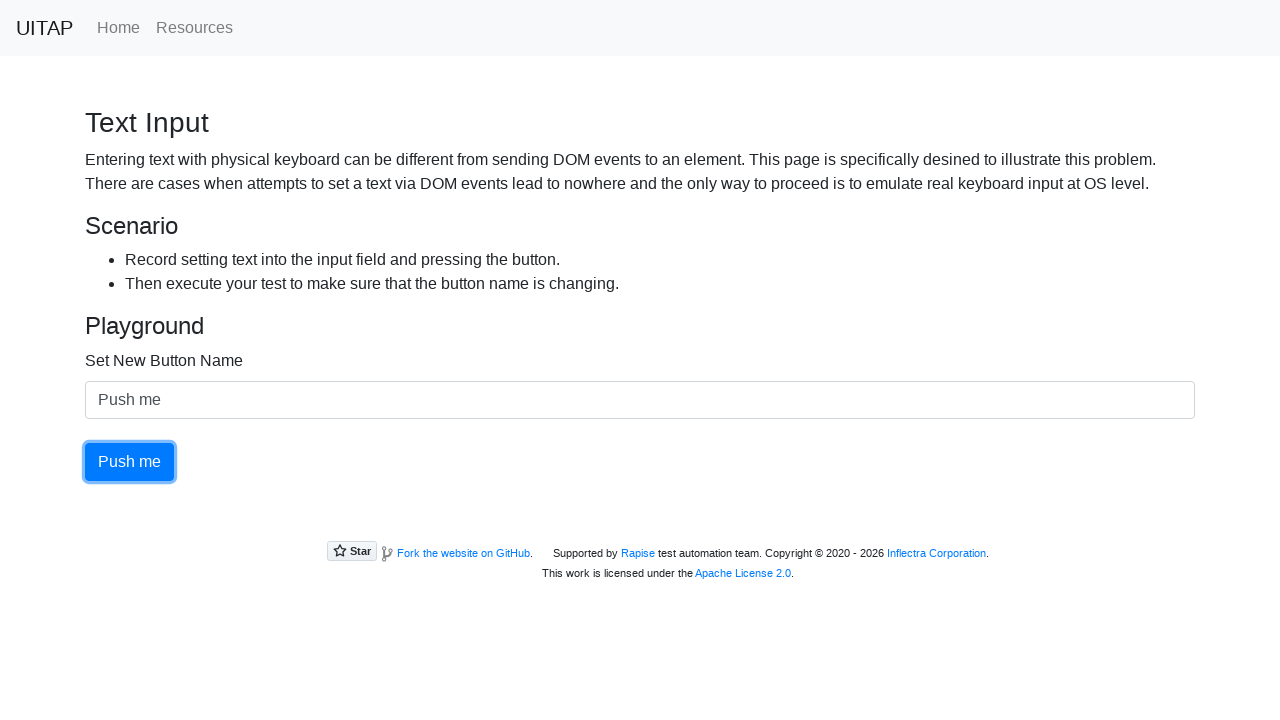